Tests confirmation alert handling by clicking a button to trigger a confirmation dialog and accepting it

Starting URL: https://training-support.net/webelements/alerts

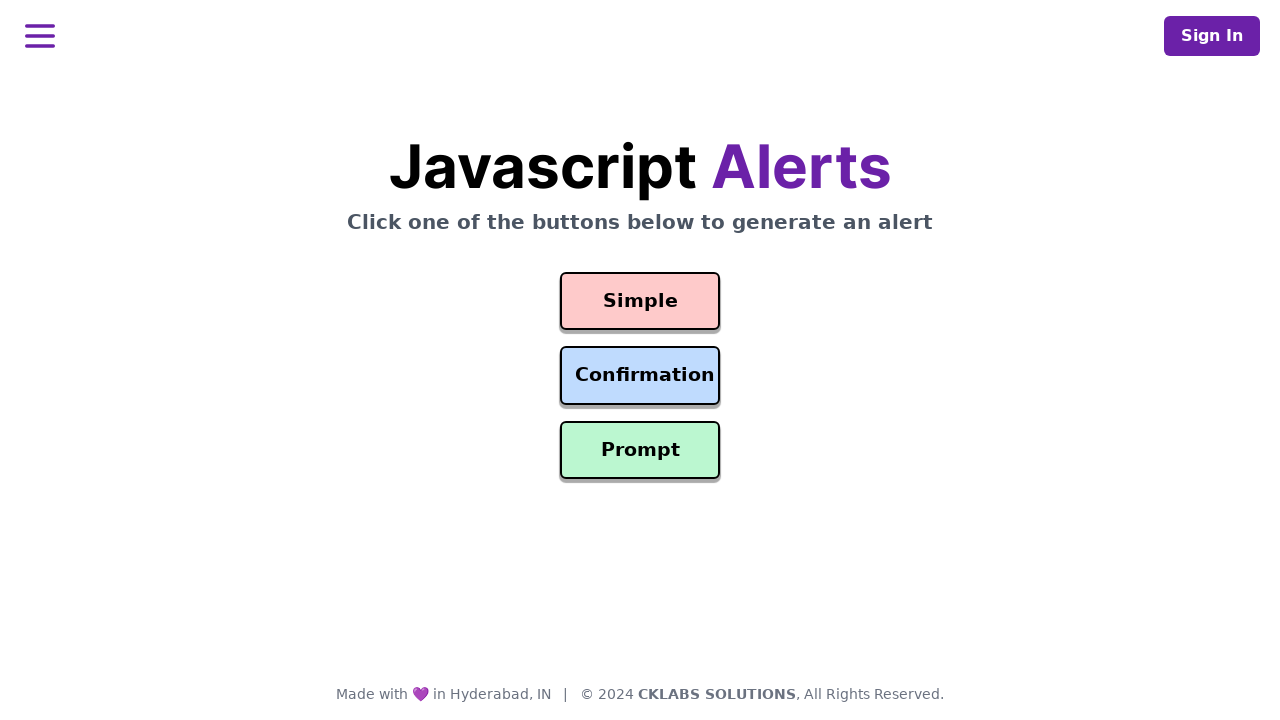

Set up dialog handler to automatically accept confirmation alerts
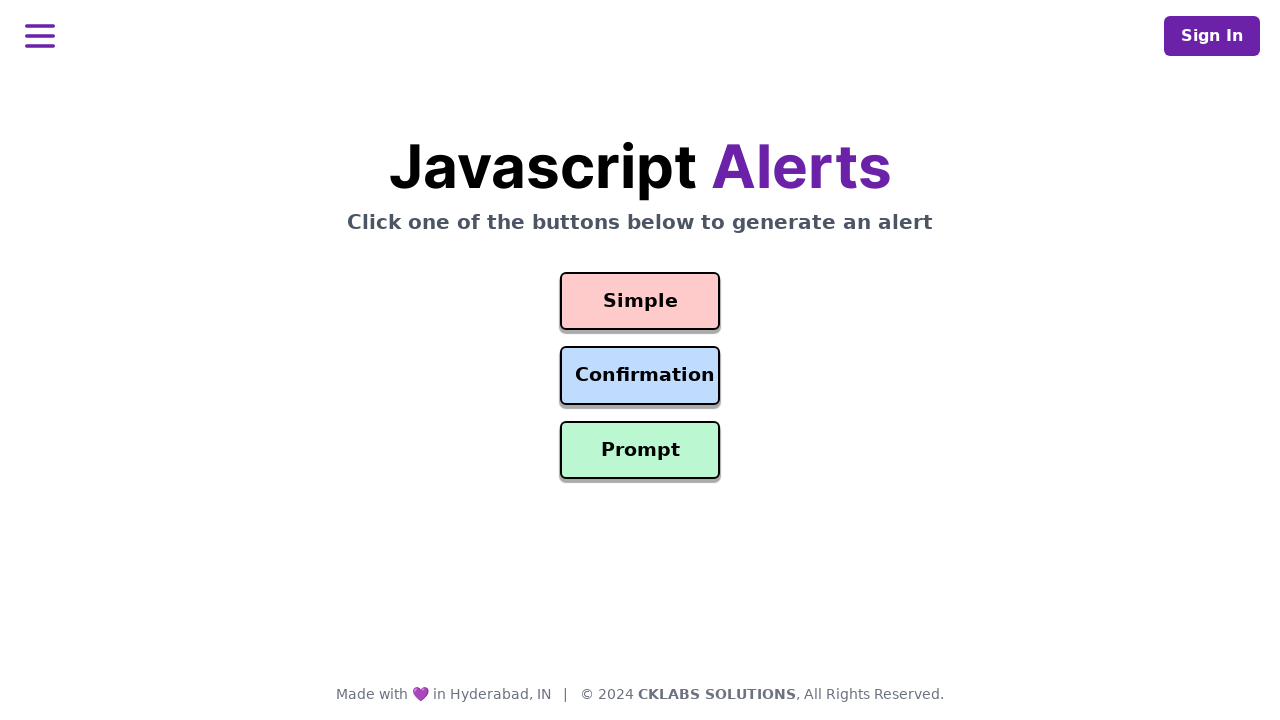

Clicked confirmation alert button at (640, 376) on #confirmation
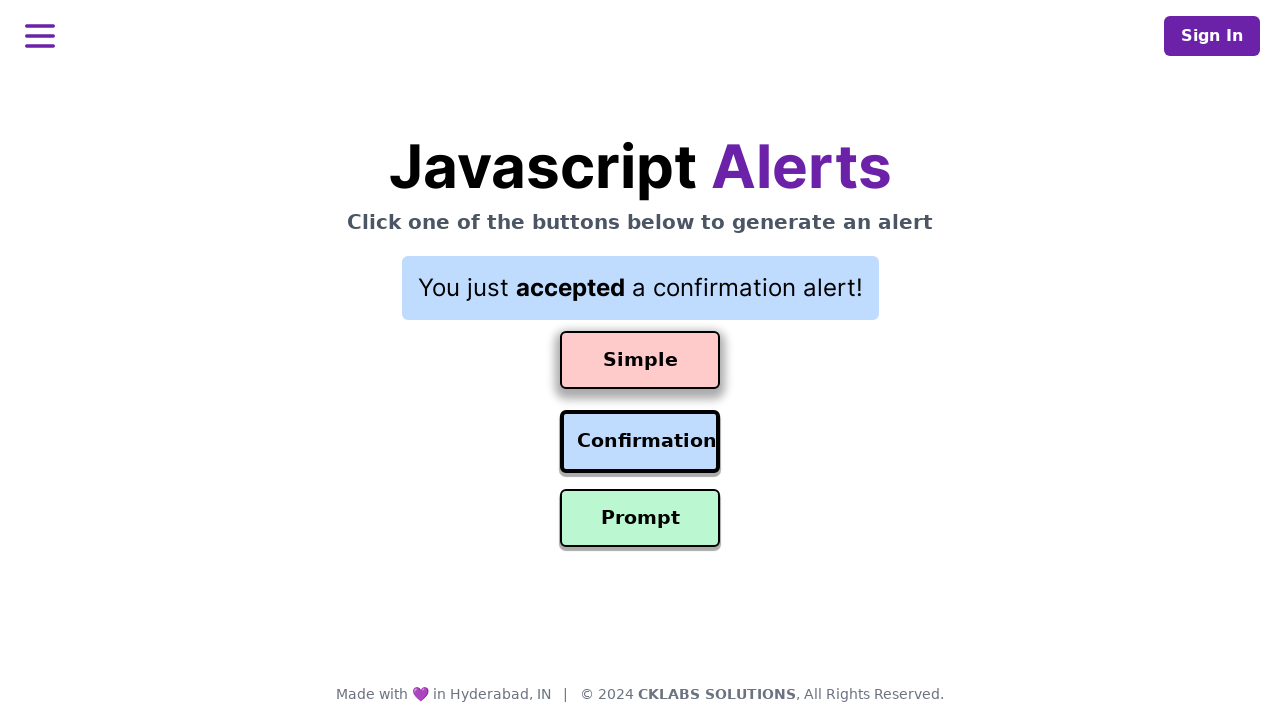

Waited for confirmation alert to be processed
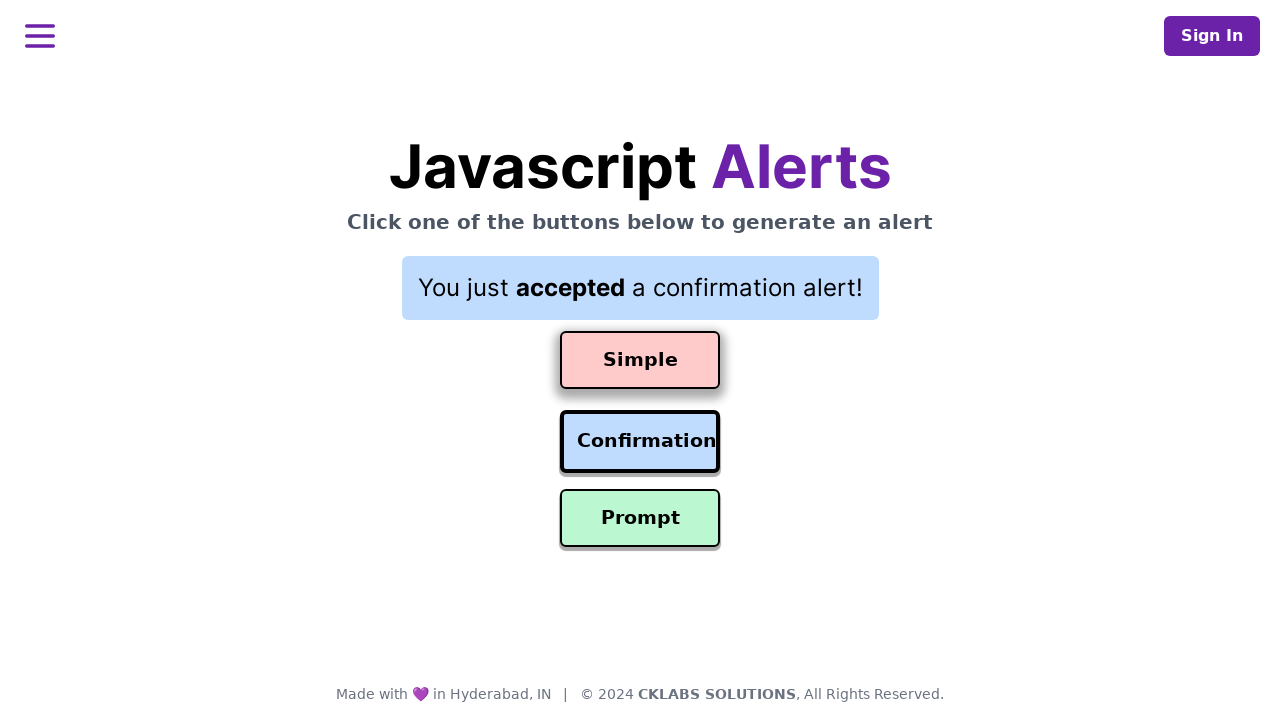

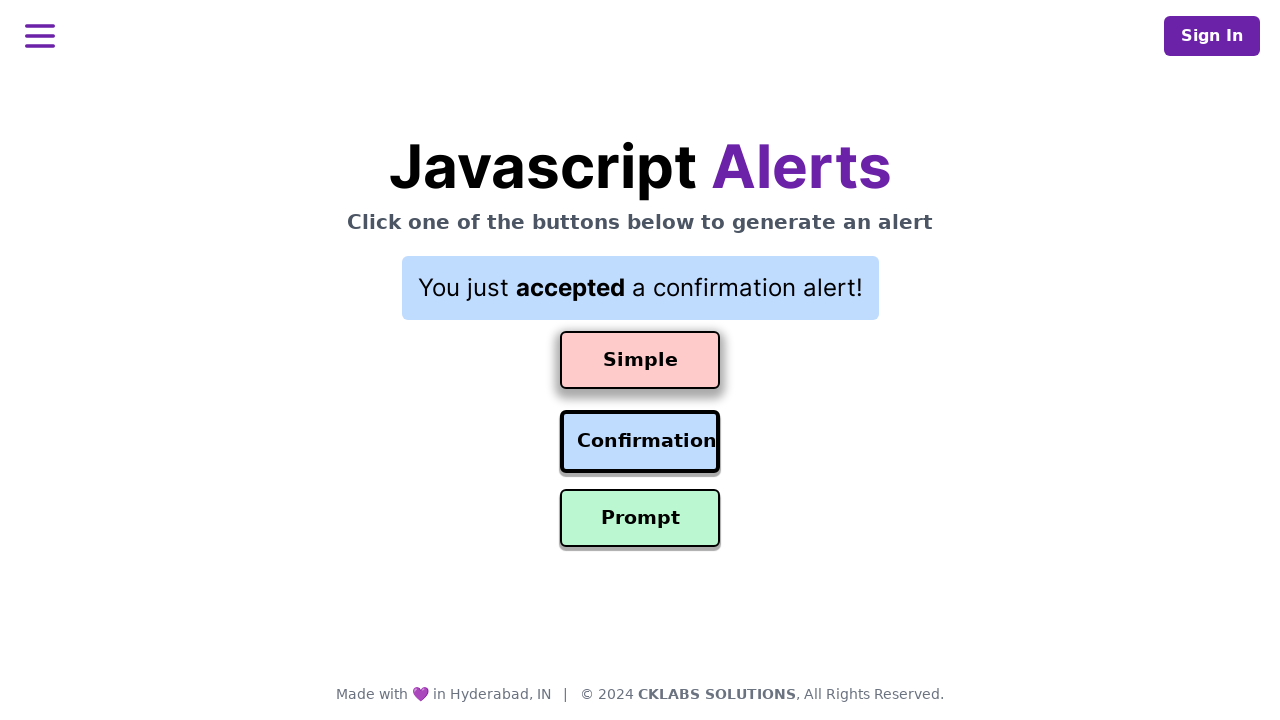